Tests radio button functionality by selecting male radio button and verifying states

Starting URL: https://testautomationpractice.blogspot.com/

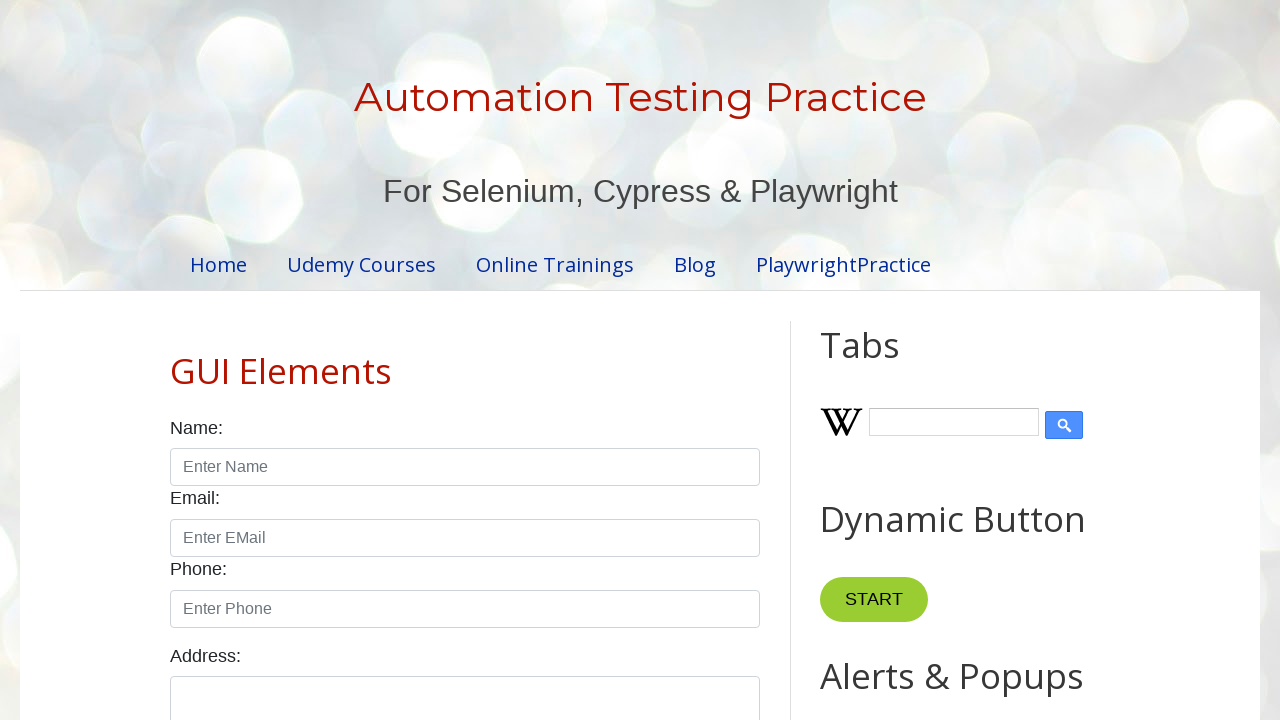

Located and checked the male radio button at (176, 360) on input[value="male"]
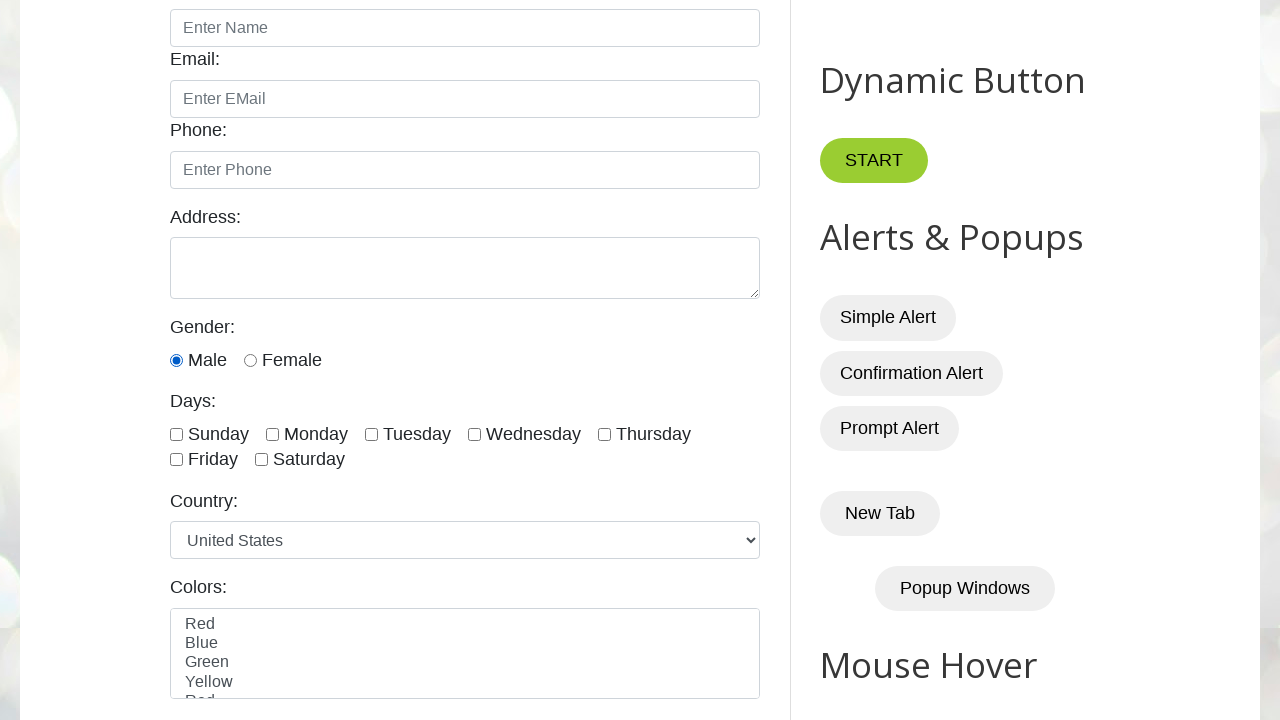

Verified male radio button is checked
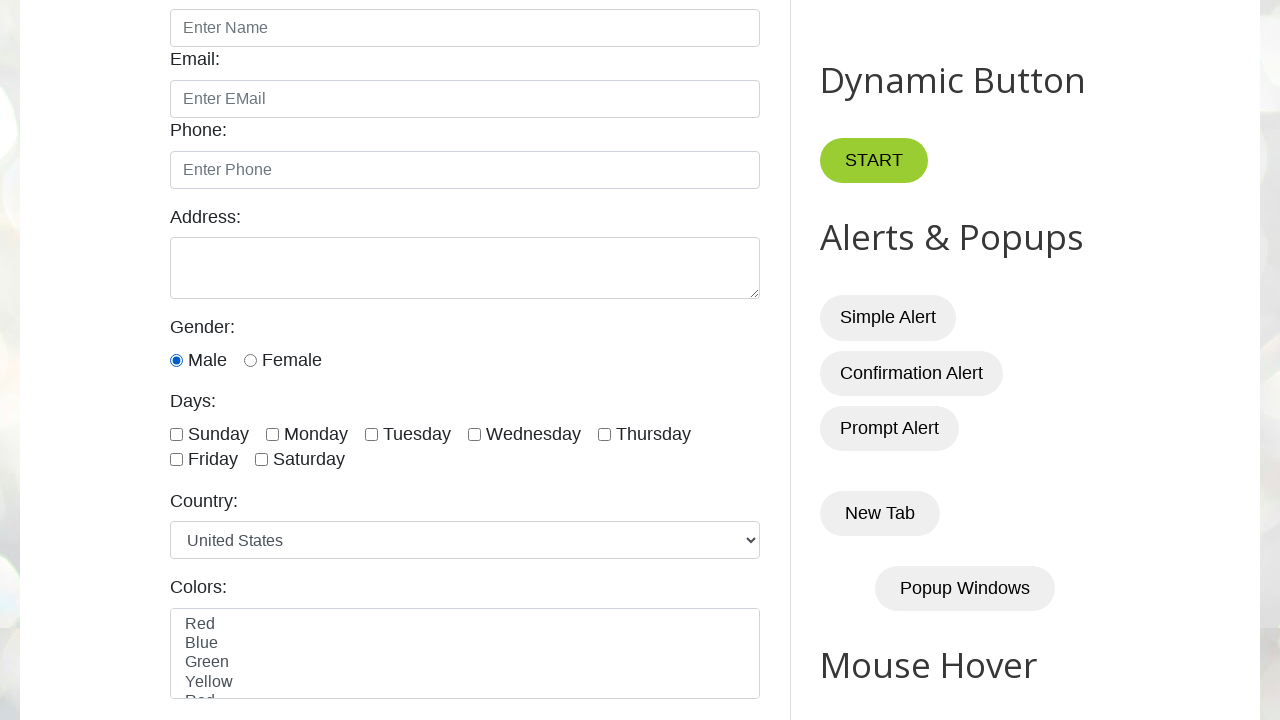

Verified female radio button is not checked
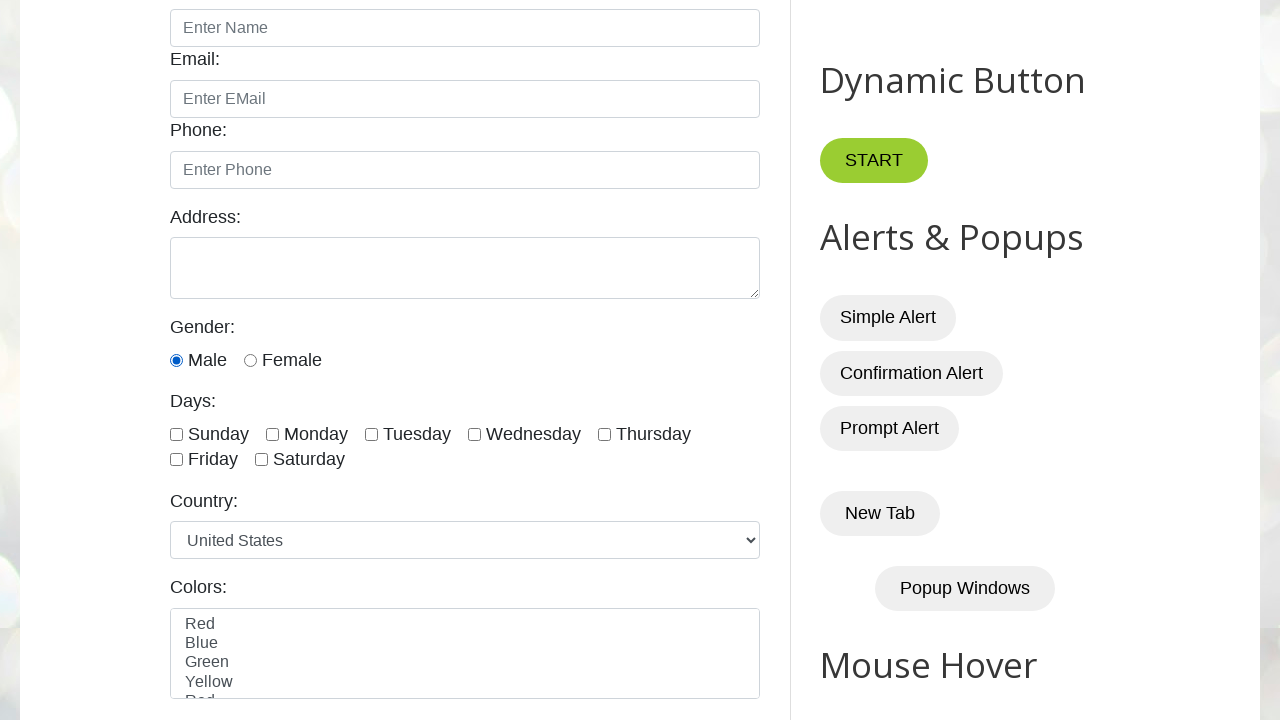

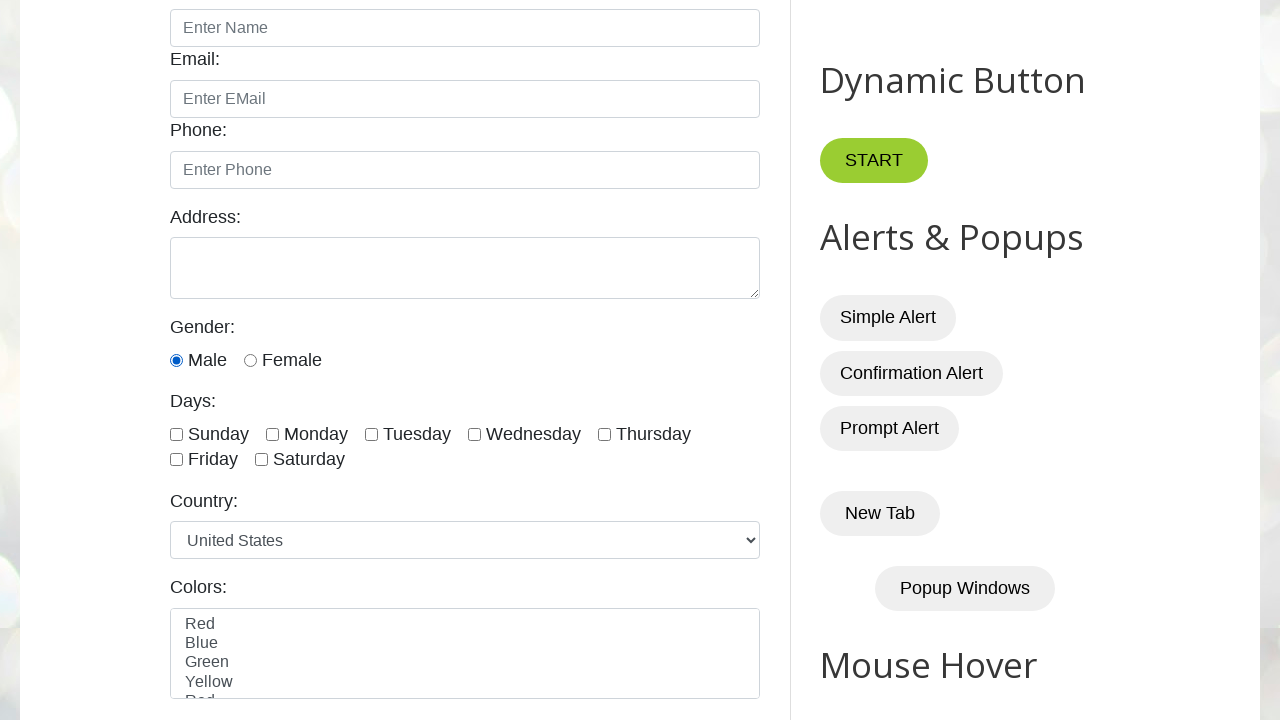